Tests window handling by opening a new window through a link click, switching between parent and child windows, and extracting text from both windows

Starting URL: https://the-internet.herokuapp.com

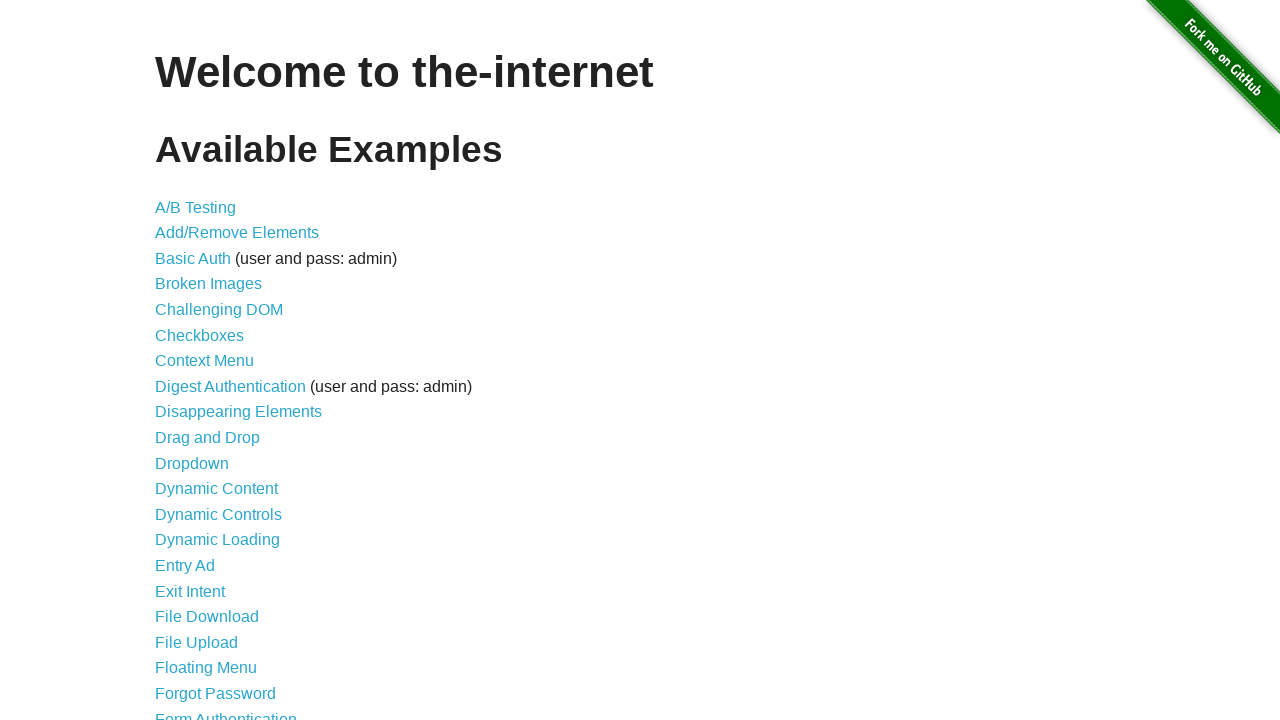

Clicked on 'Multiple Windows' link at (218, 369) on xpath=//a[contains(text(),'Multiple Windows')]
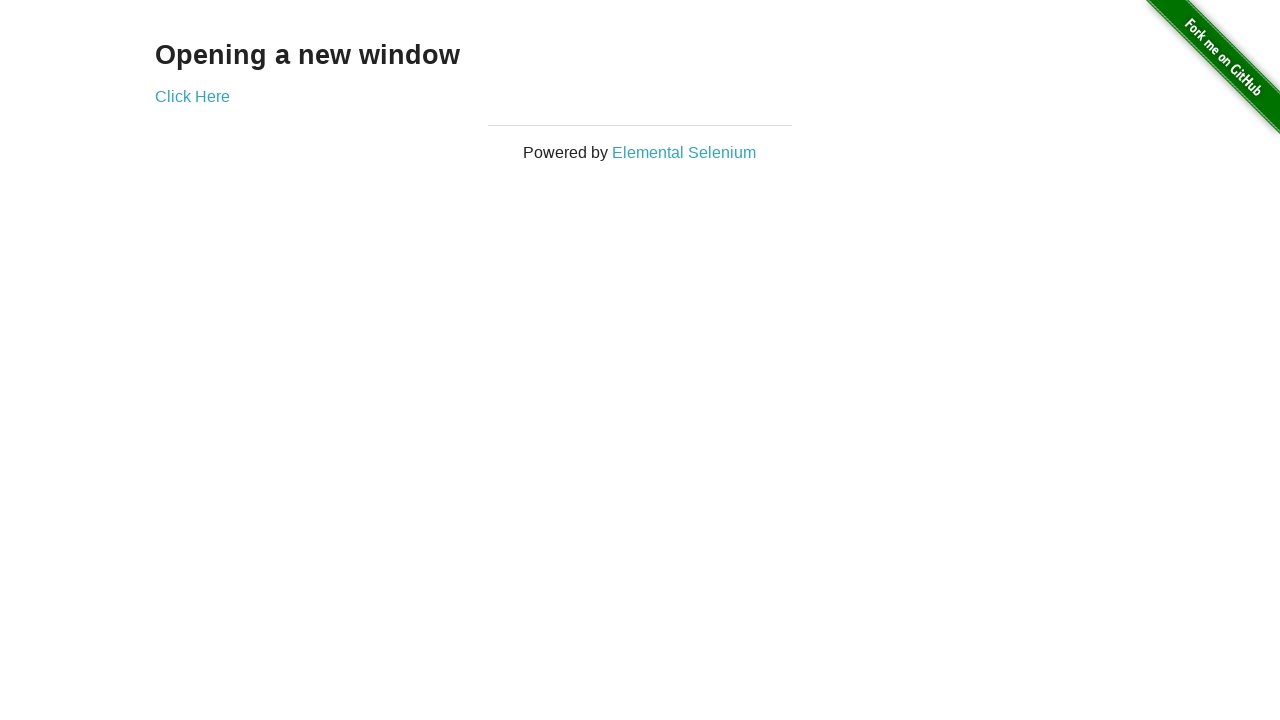

Clicked 'Click Here' link to open new window at (192, 96) on xpath=//a[contains(text(),'Click Here')]
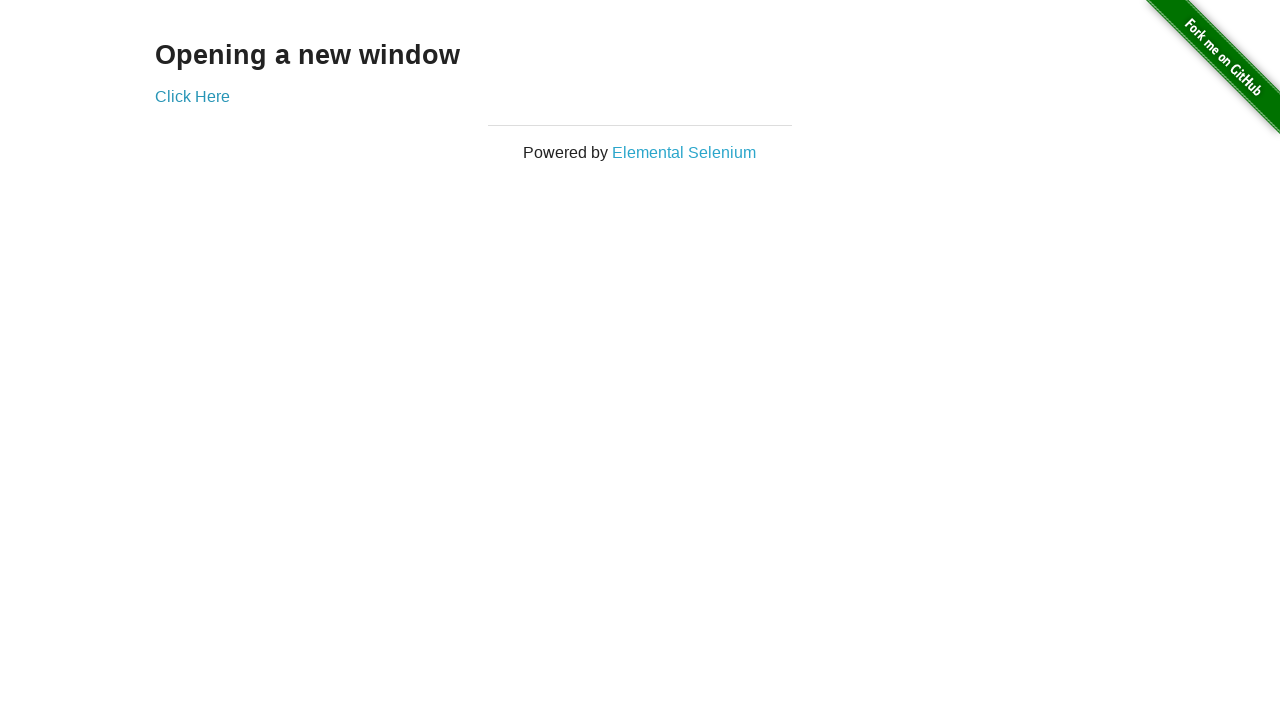

New window opened and captured
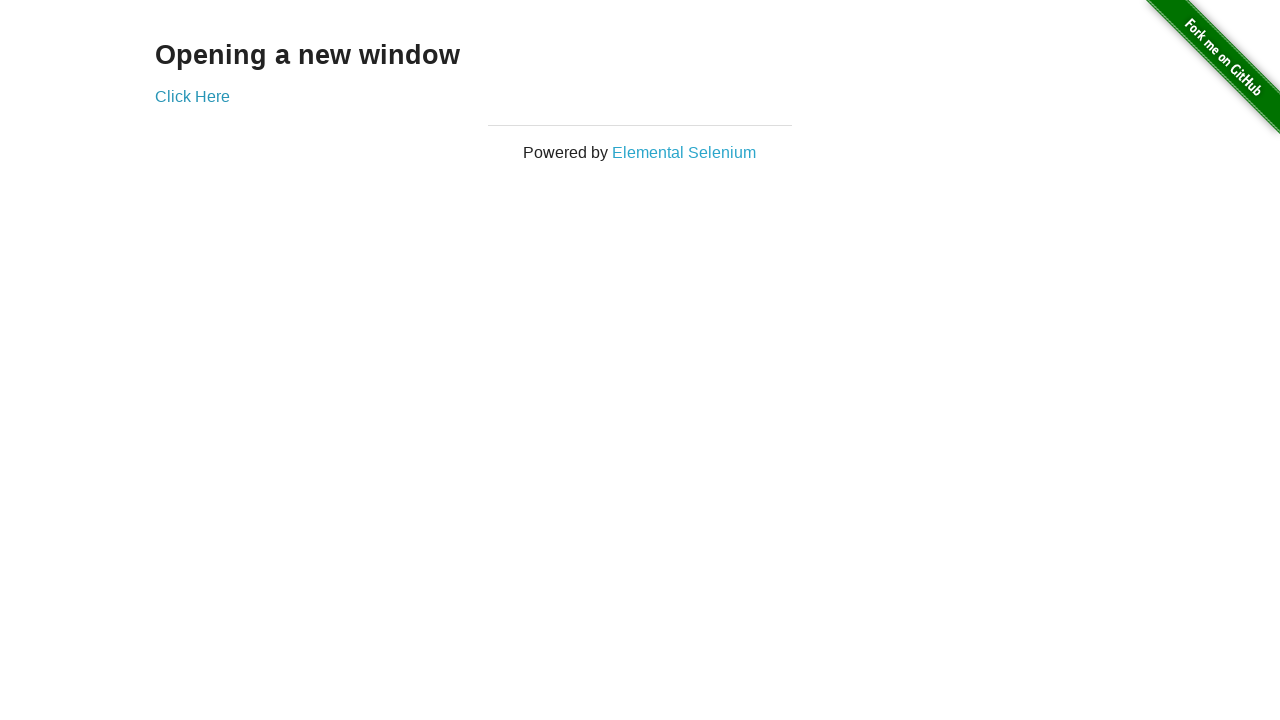

Extracted text from child window: 'New Window'
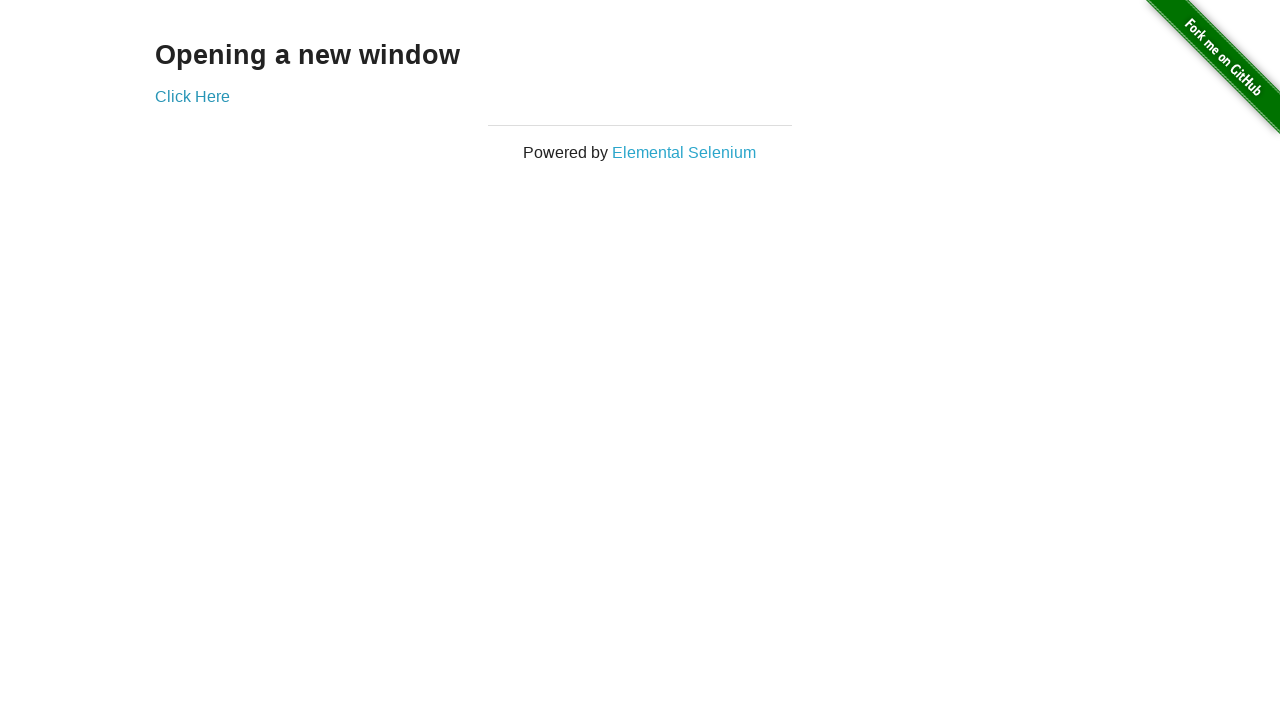

Extracted text from parent window: 'Opening a new window'
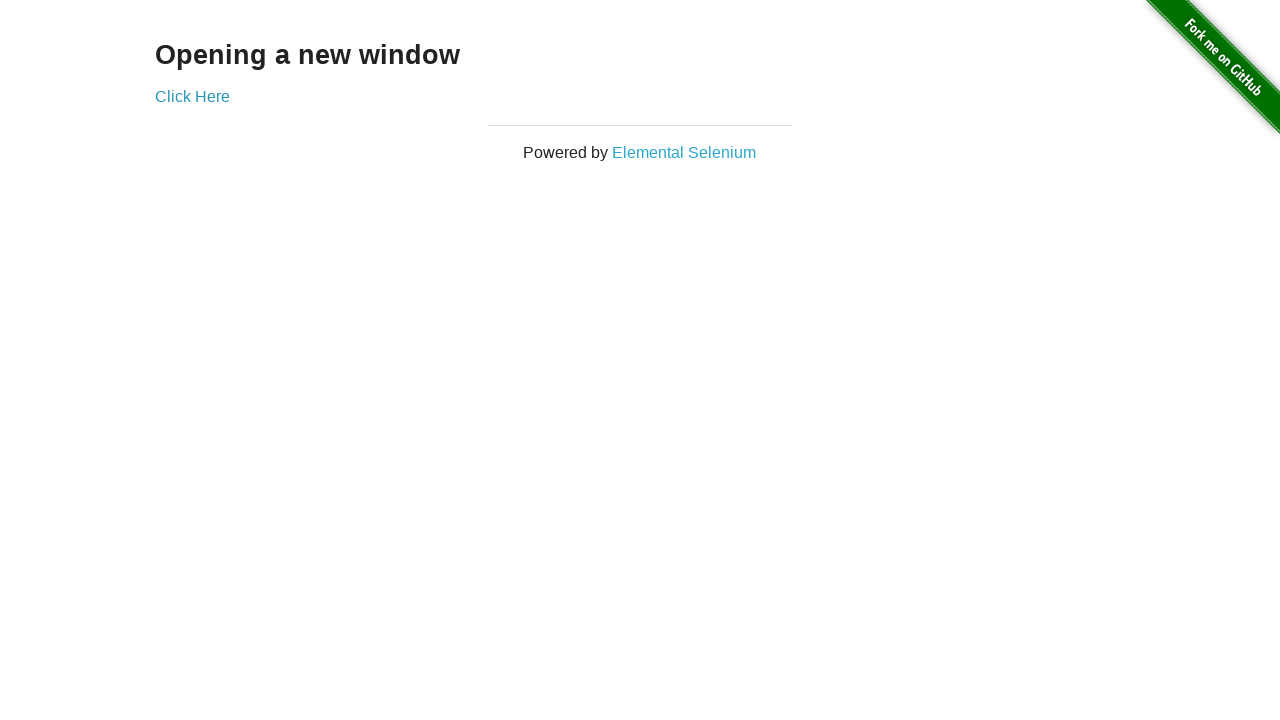

Closed child window
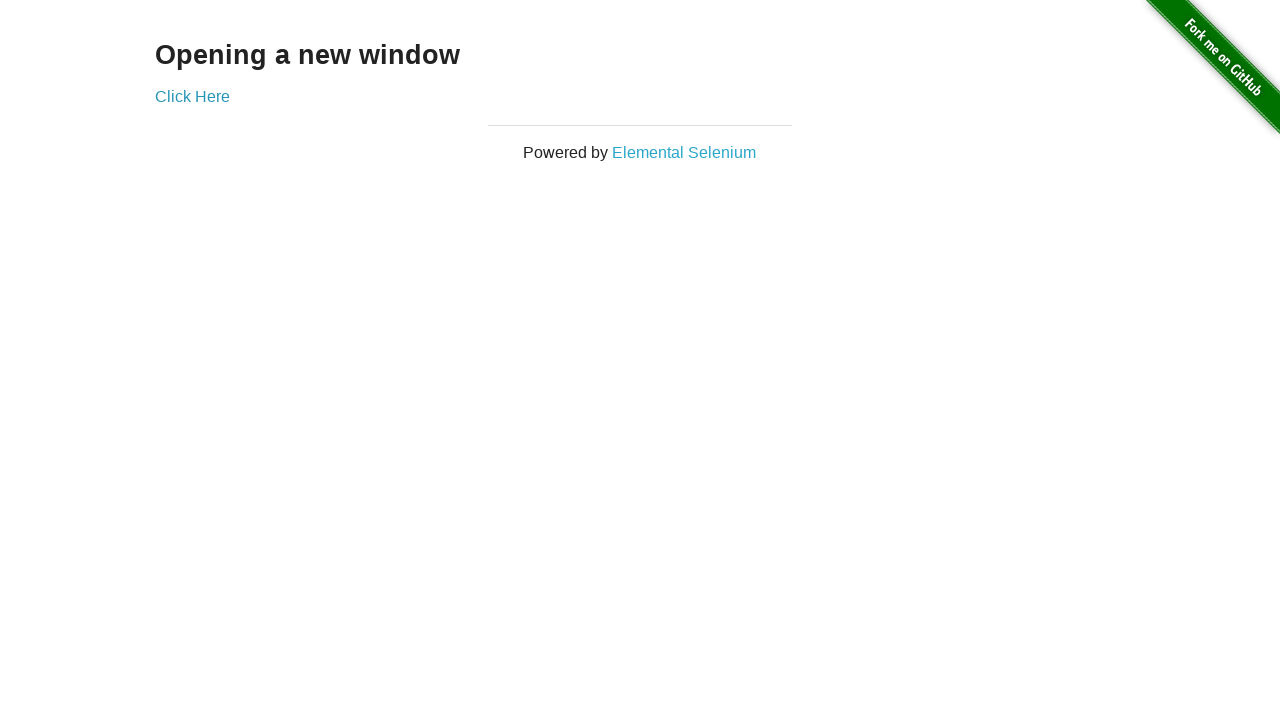

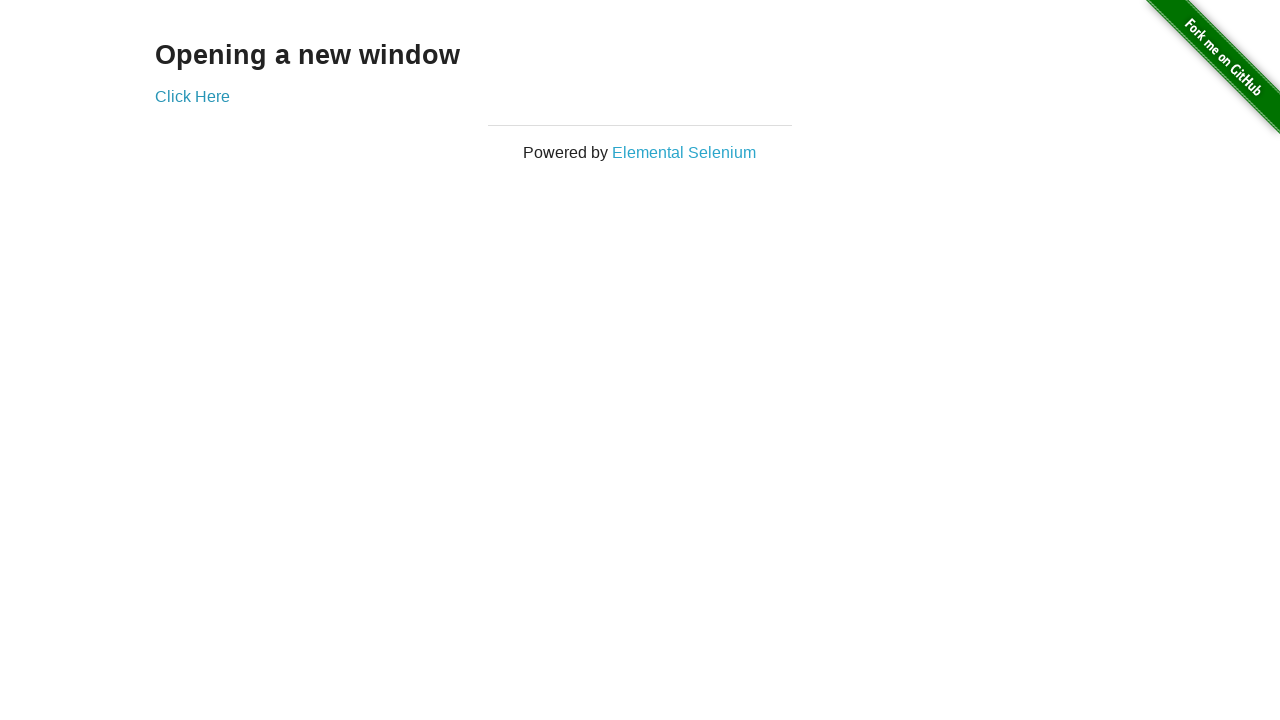